Tests JavaScript confirmation alert handling by clicking a button to trigger the alert, accepting it, and verifying the result message displayed on the page.

Starting URL: http://the-internet.herokuapp.com/javascript_alerts

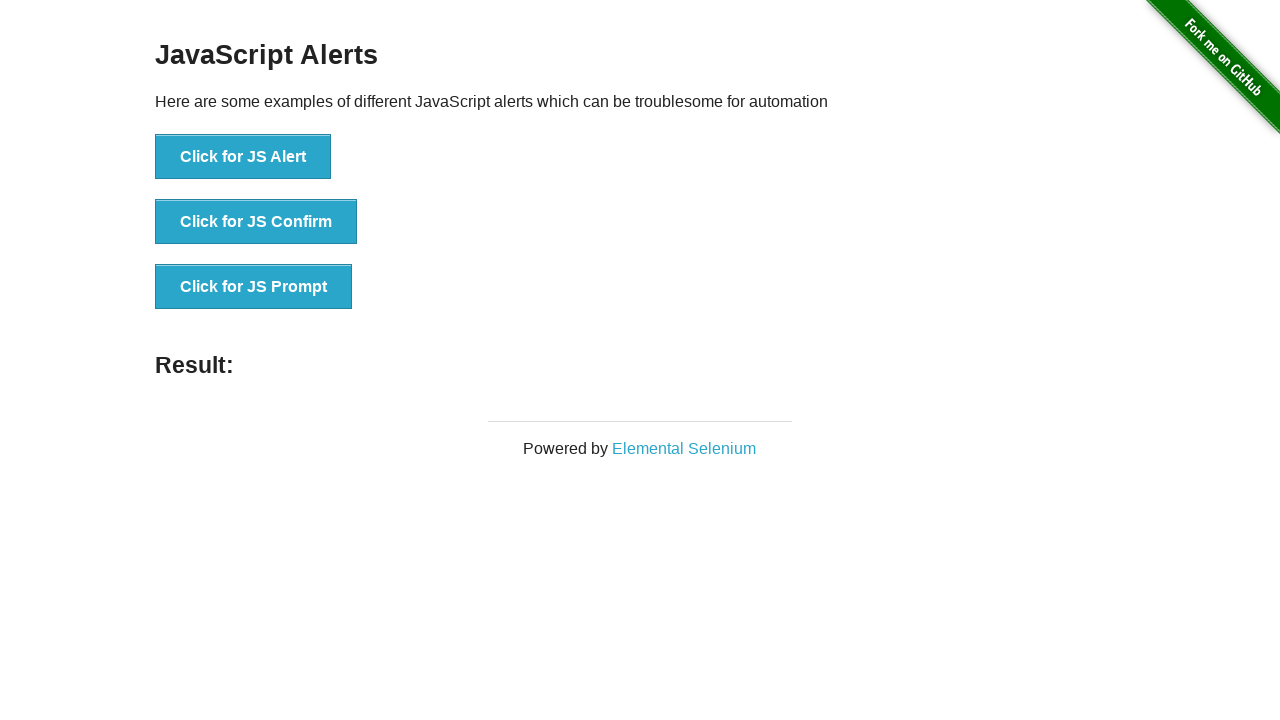

Clicked the second button to trigger JavaScript confirmation alert at (256, 222) on ul > li:nth-child(2) > button
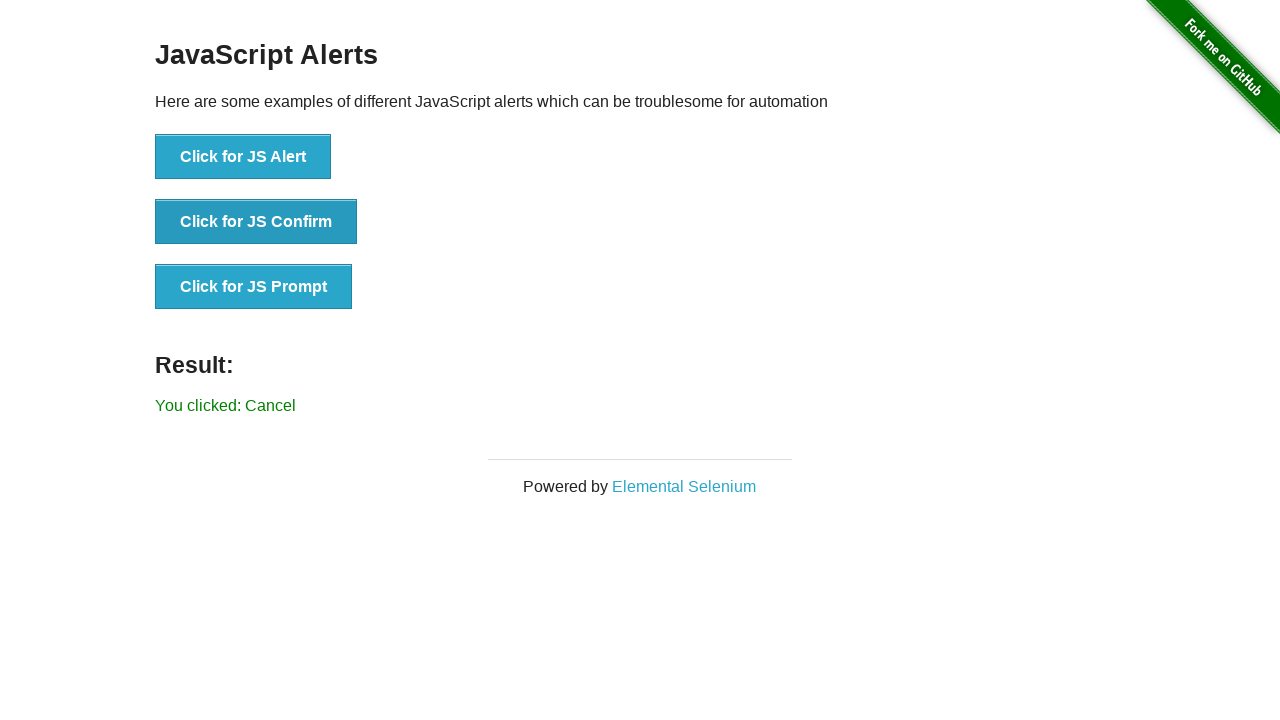

Set up dialog handler to accept confirmation alerts
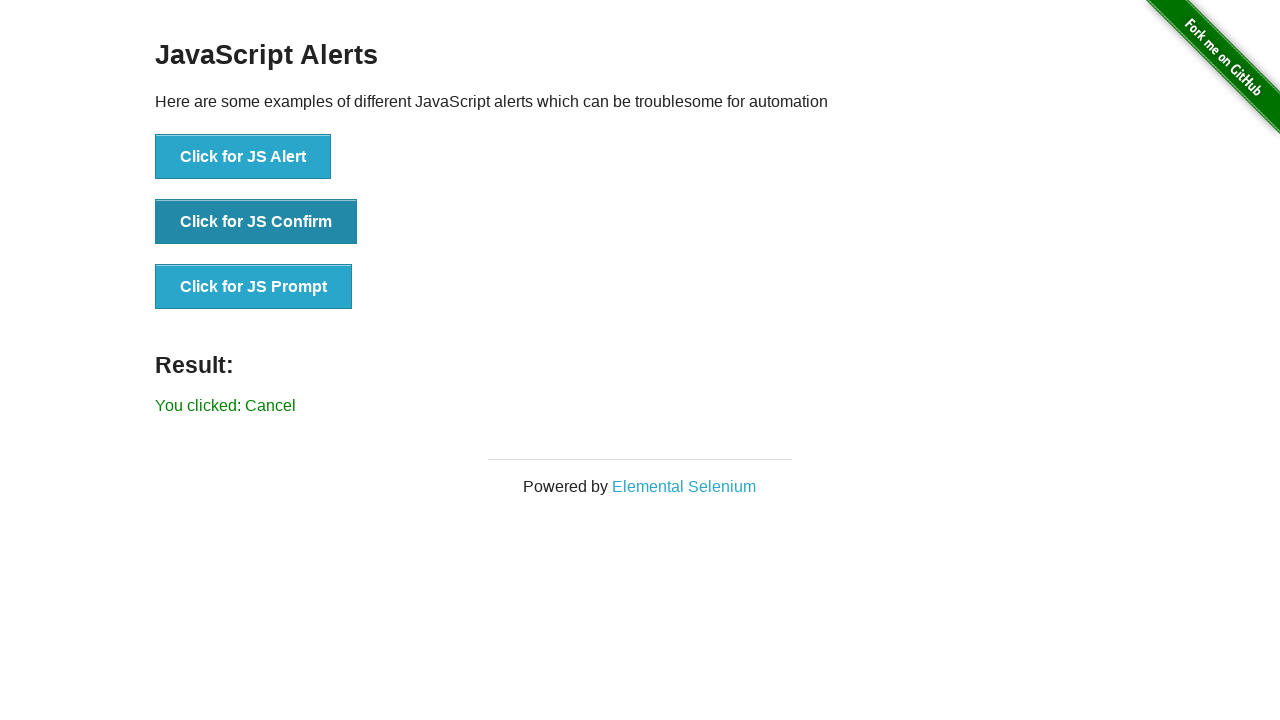

Re-clicked the second button to trigger the confirmation dialog with handler active at (256, 222) on ul > li:nth-child(2) > button
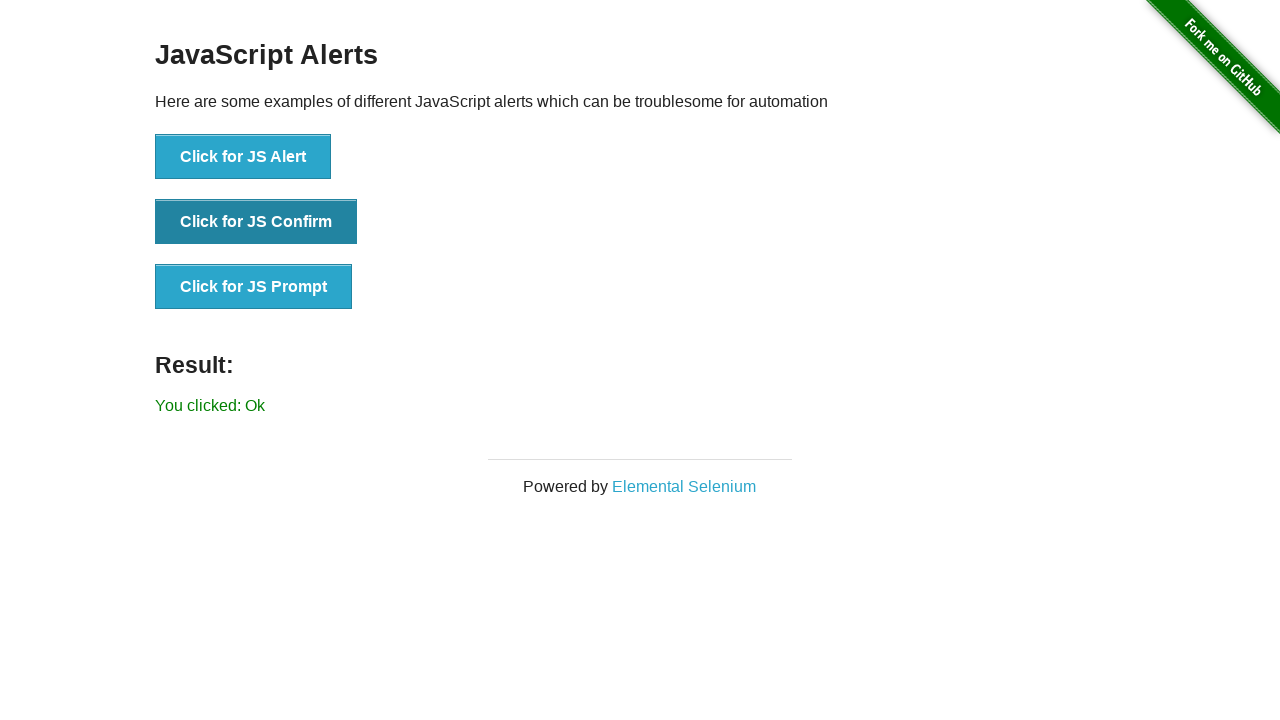

Result message element loaded on page
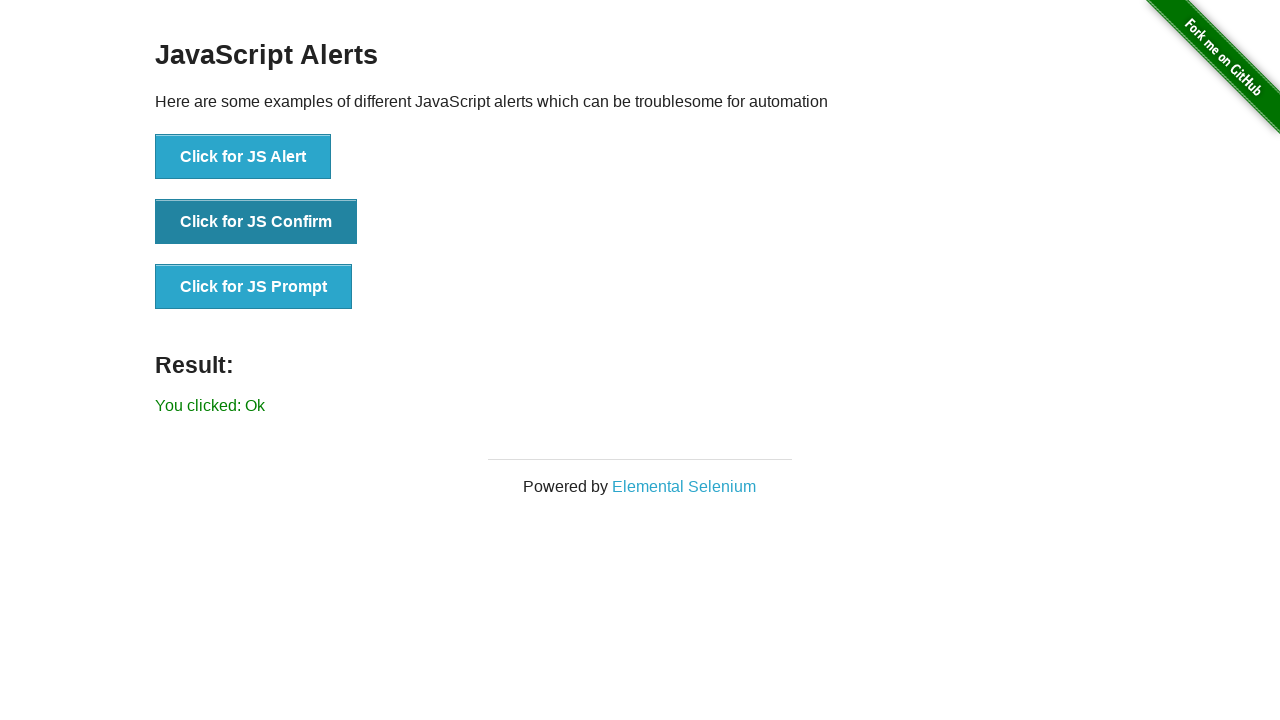

Retrieved result text: 'You clicked: Ok'
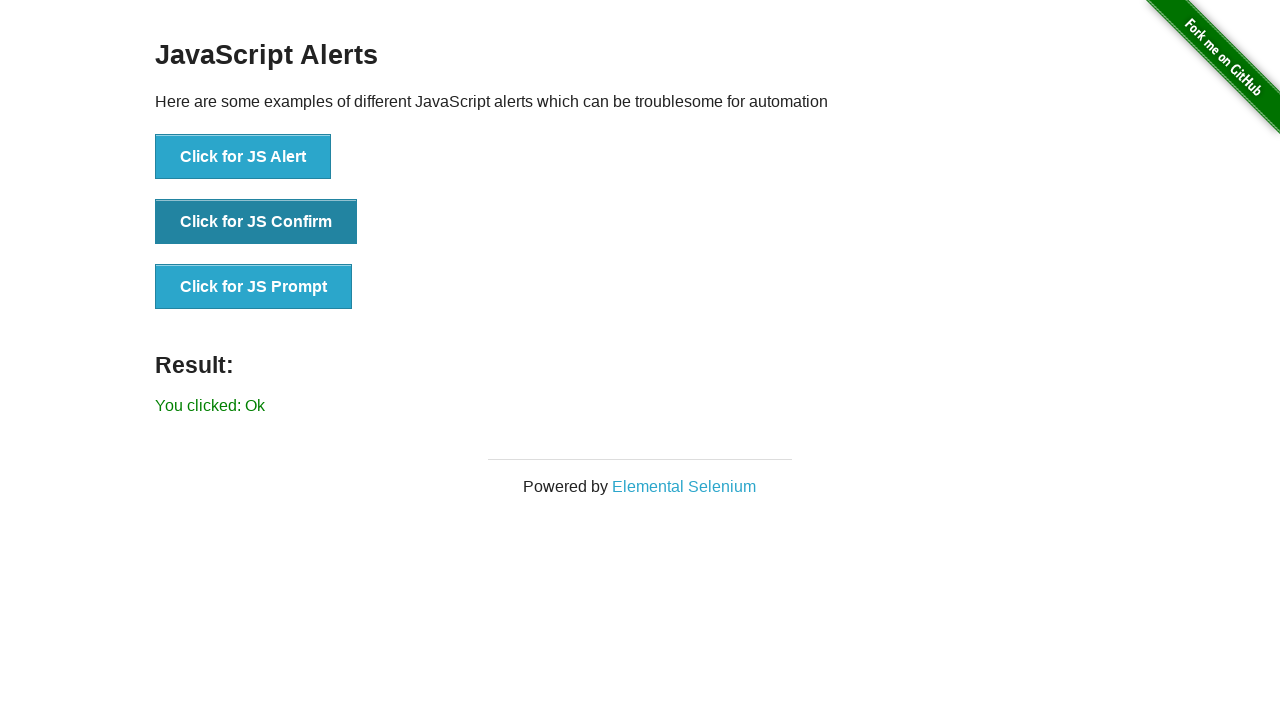

Verified result message matches expected text 'You clicked: Ok'
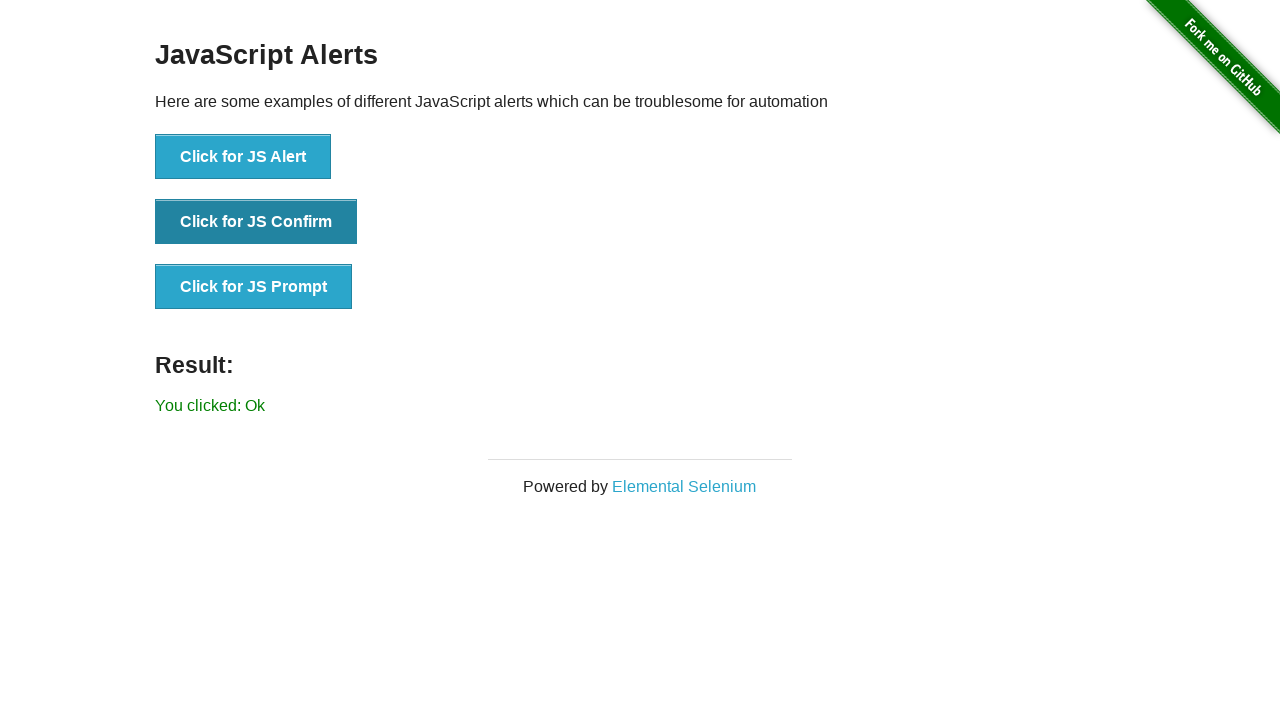

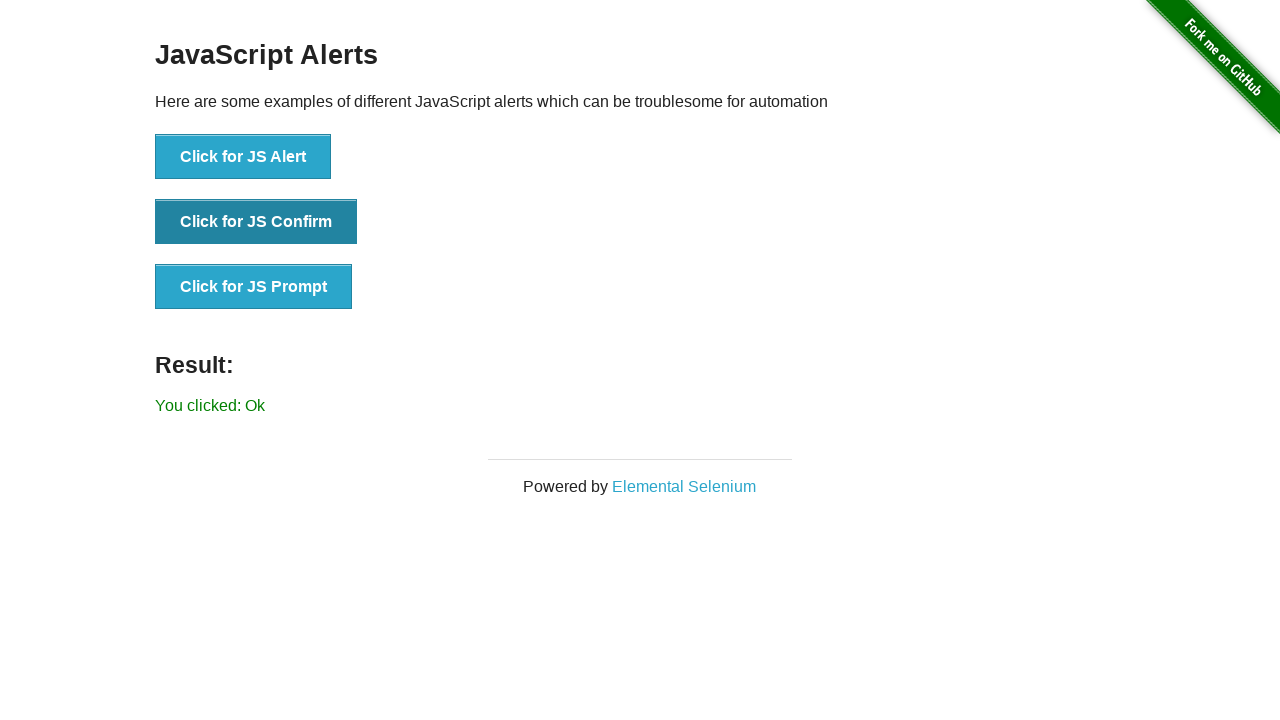